Tests a math challenge form by reading a value from the page, calculating a mathematical result using logarithm and sine functions, filling in the answer, checking required checkboxes, and submitting the form.

Starting URL: https://suninjuly.github.io/math.html

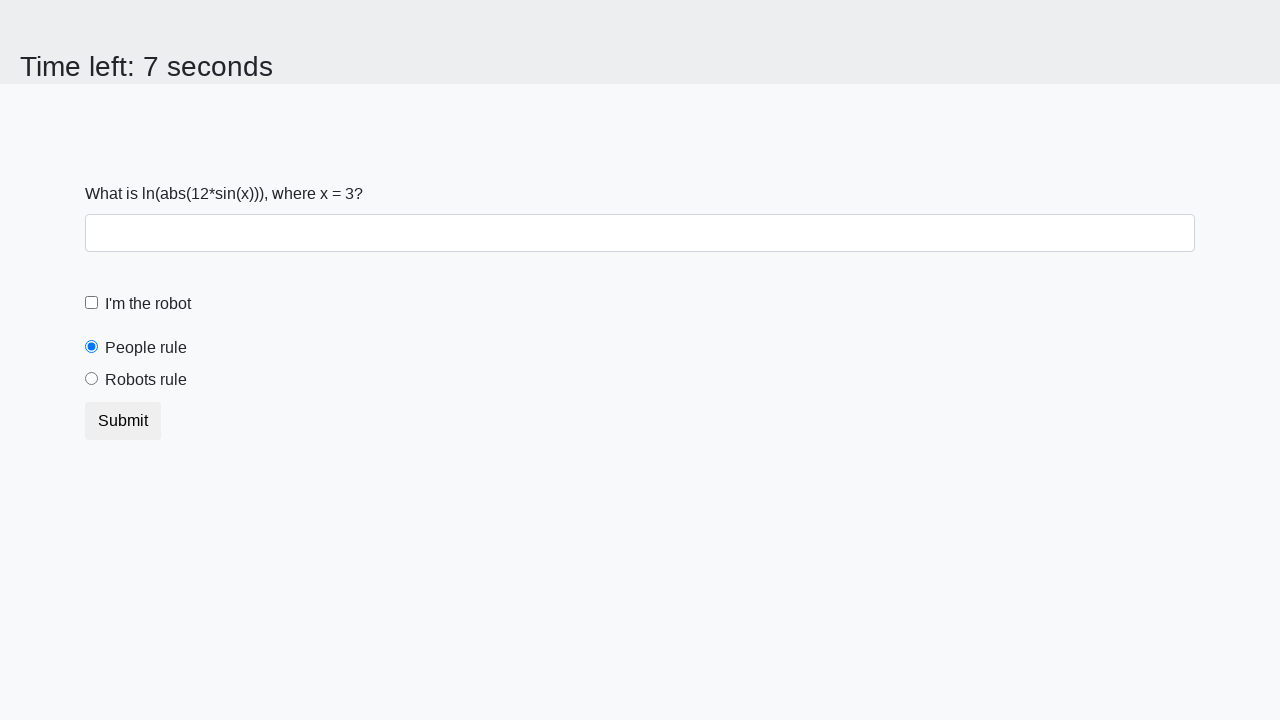

Retrieved x value from #input_value element
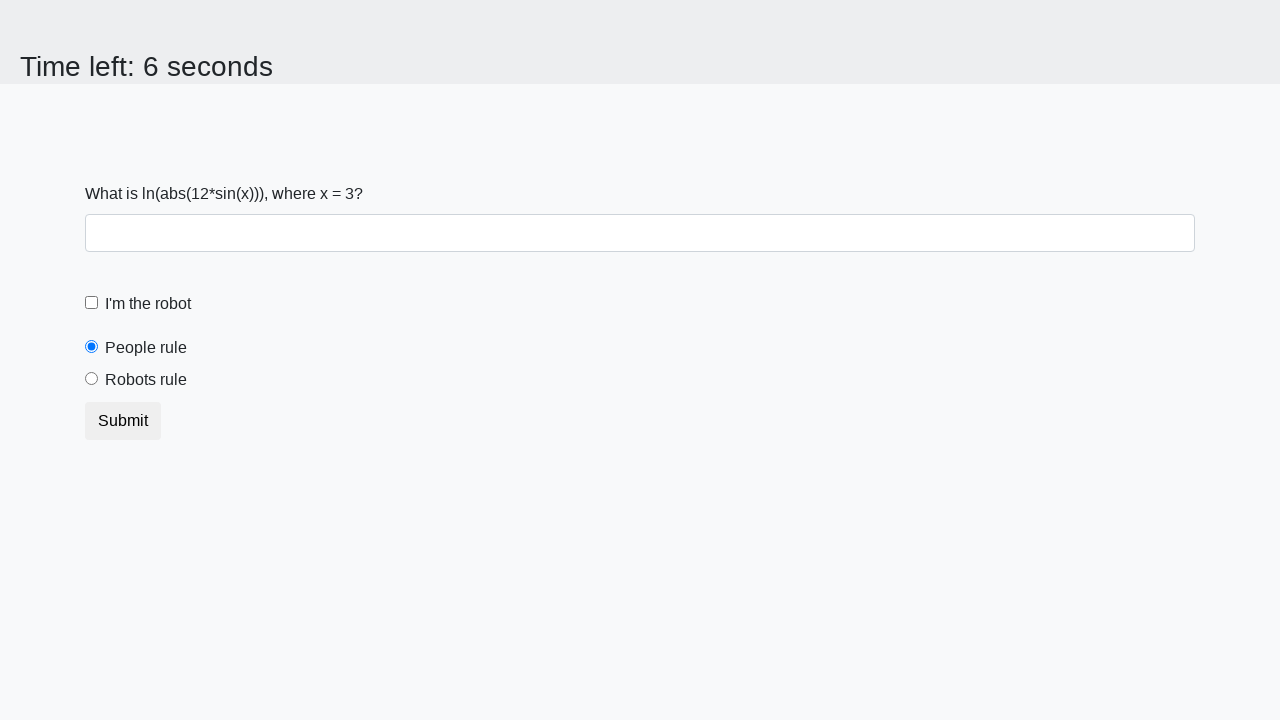

Calculated answer using logarithm and sine functions
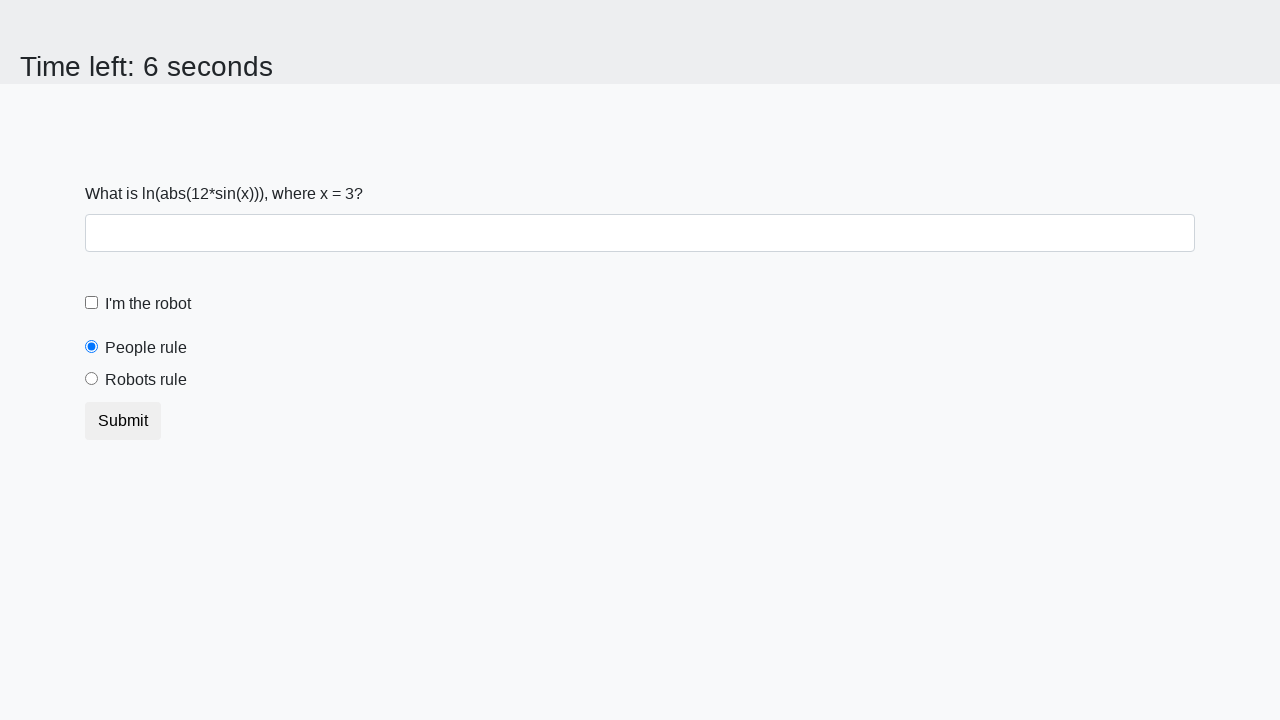

Filled answer field with calculated result on #answer
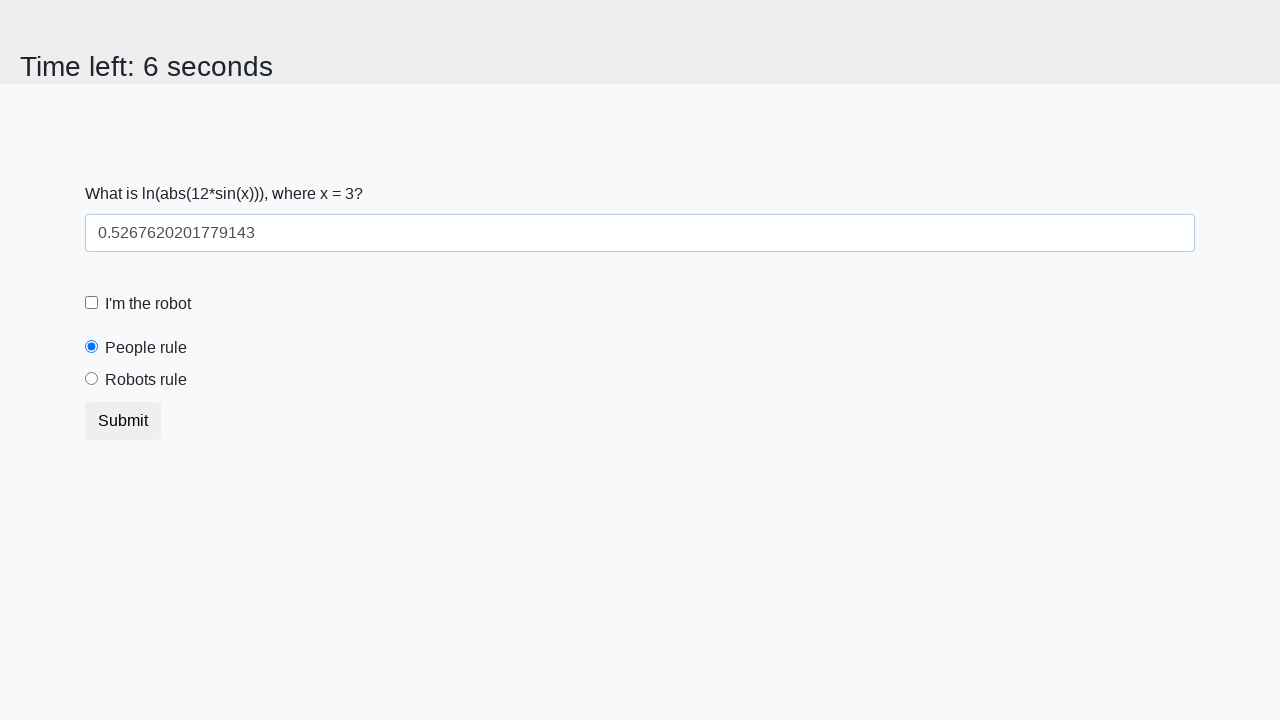

Clicked robot checkbox at (92, 303) on #robotCheckbox
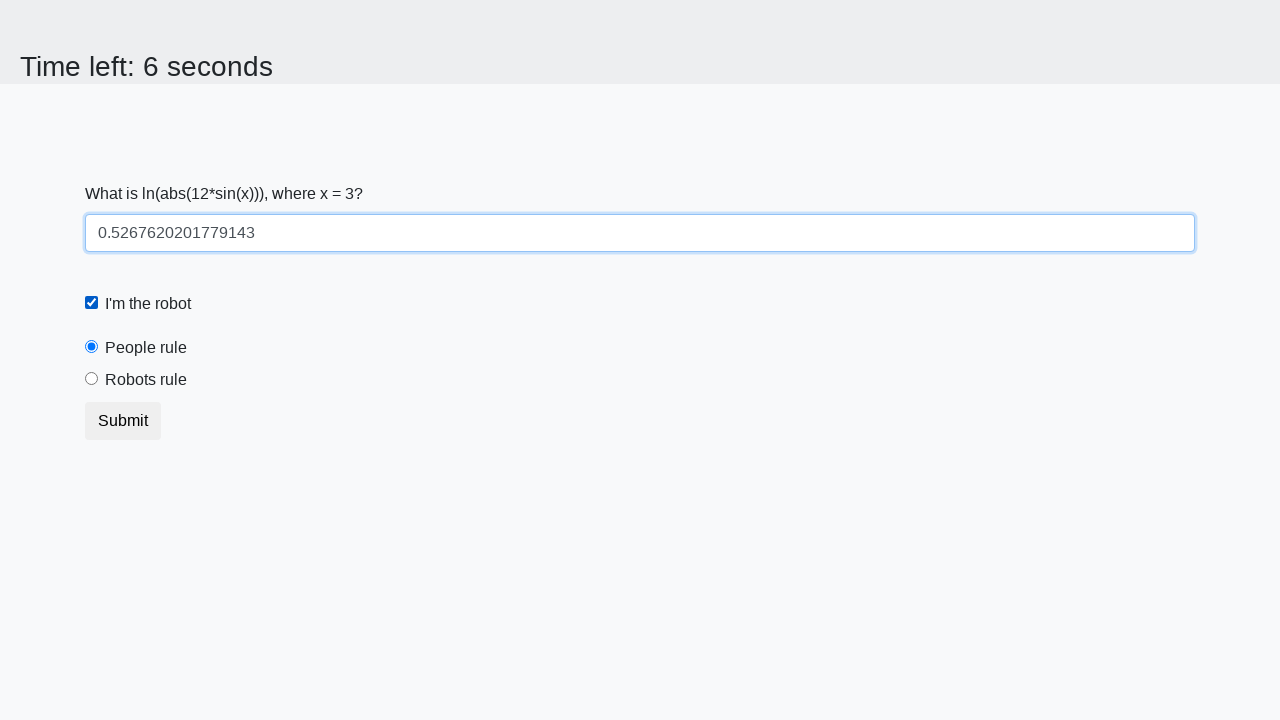

Clicked robots rule checkbox at (92, 379) on #robotsRule
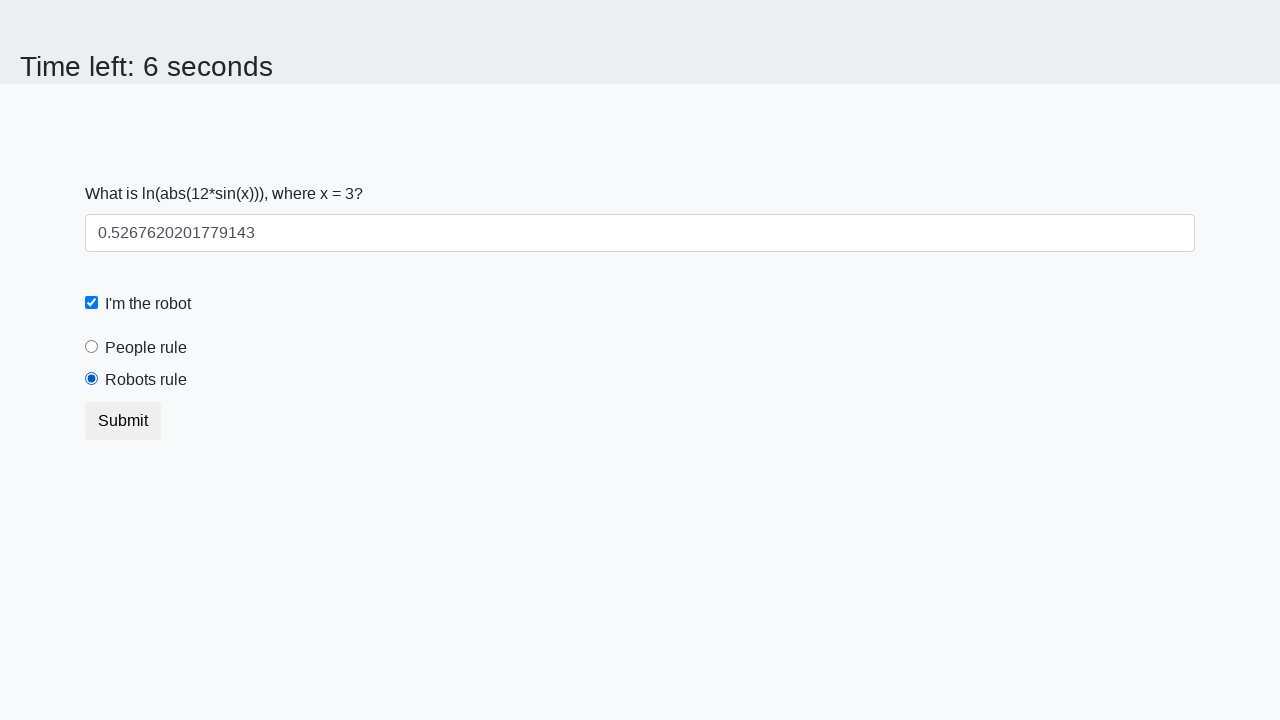

Clicked submit button to submit form at (123, 421) on .btn.btn-default
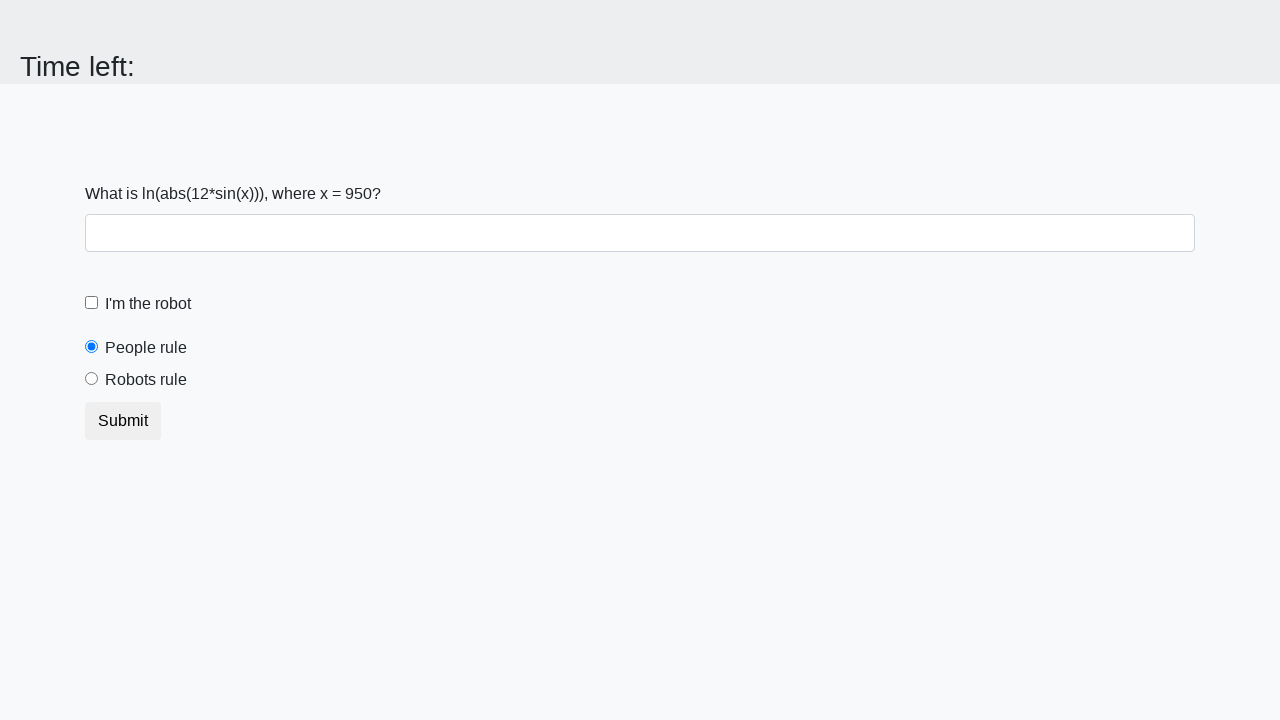

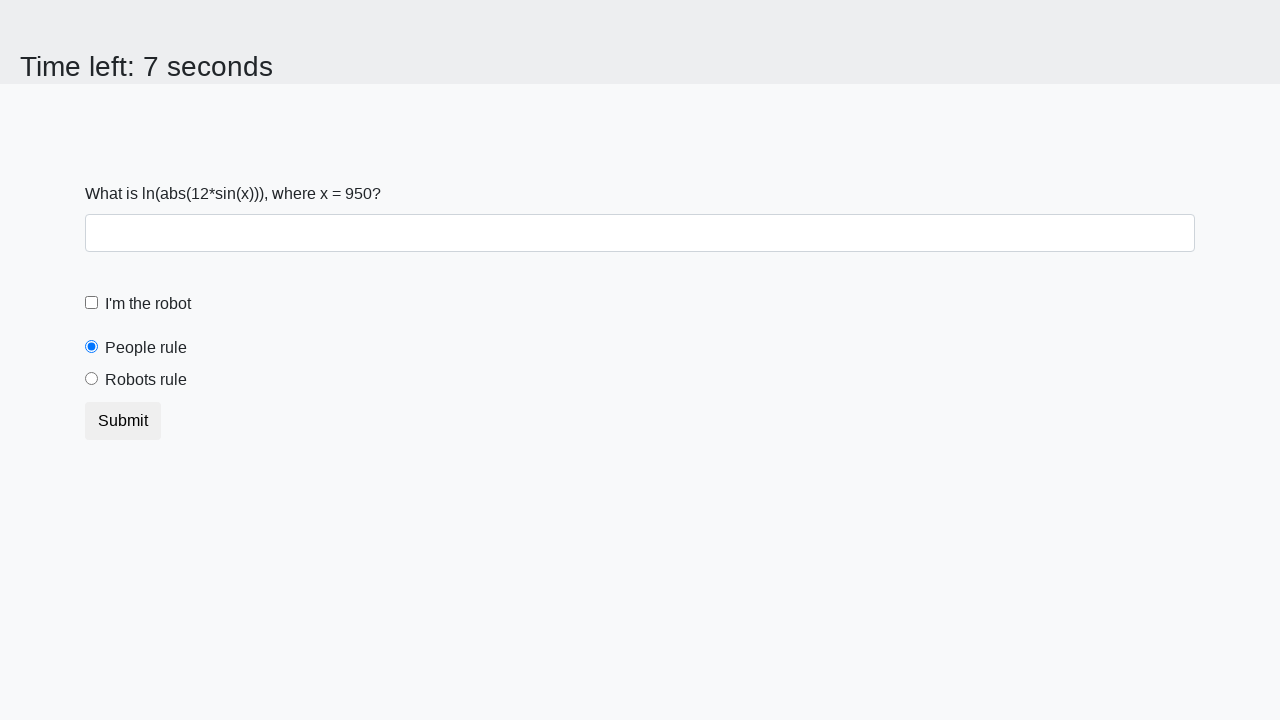